Tests radio button interactions on a practice website by selecting various radio buttons and verifying their states including favorite browser, city selection, and age group options.

Starting URL: https://www.leafground.com/radio.xhtml

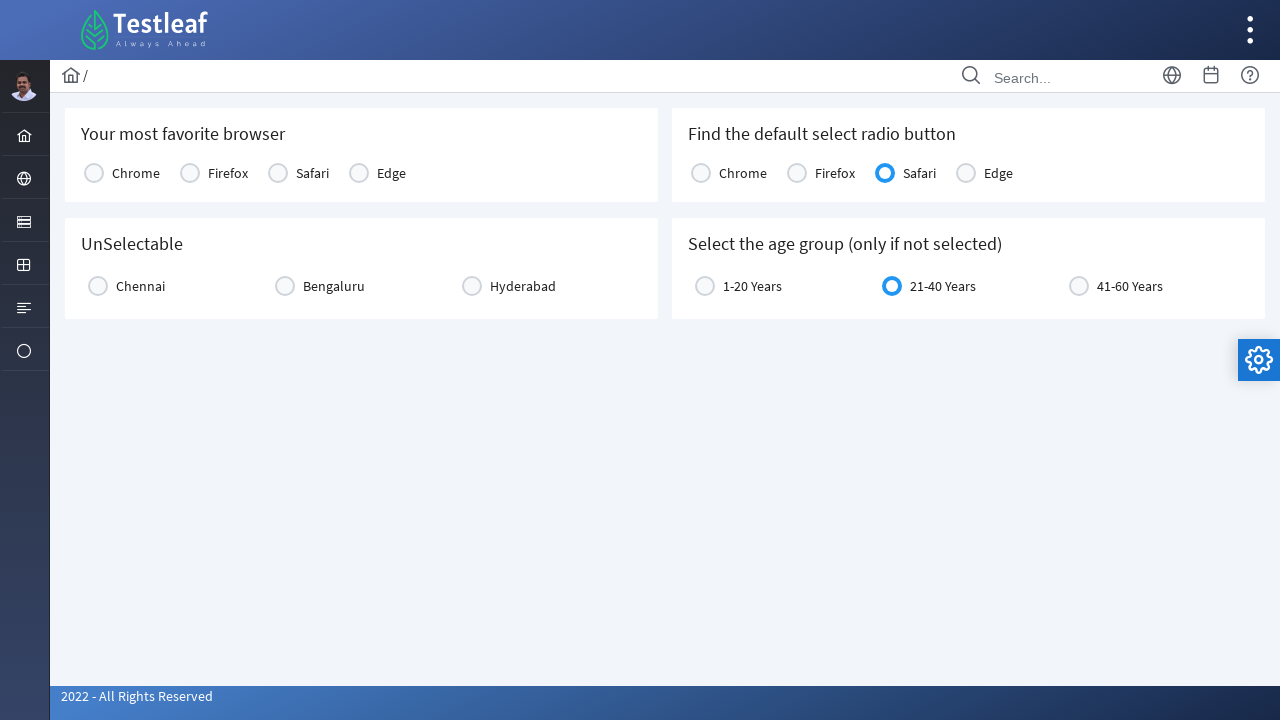

Selected 'Chrome' as favorite browser at (94, 173) on xpath=(//label[text()='Chrome'])[1]/preceding::span[@class='ui-radiobutton-icon 
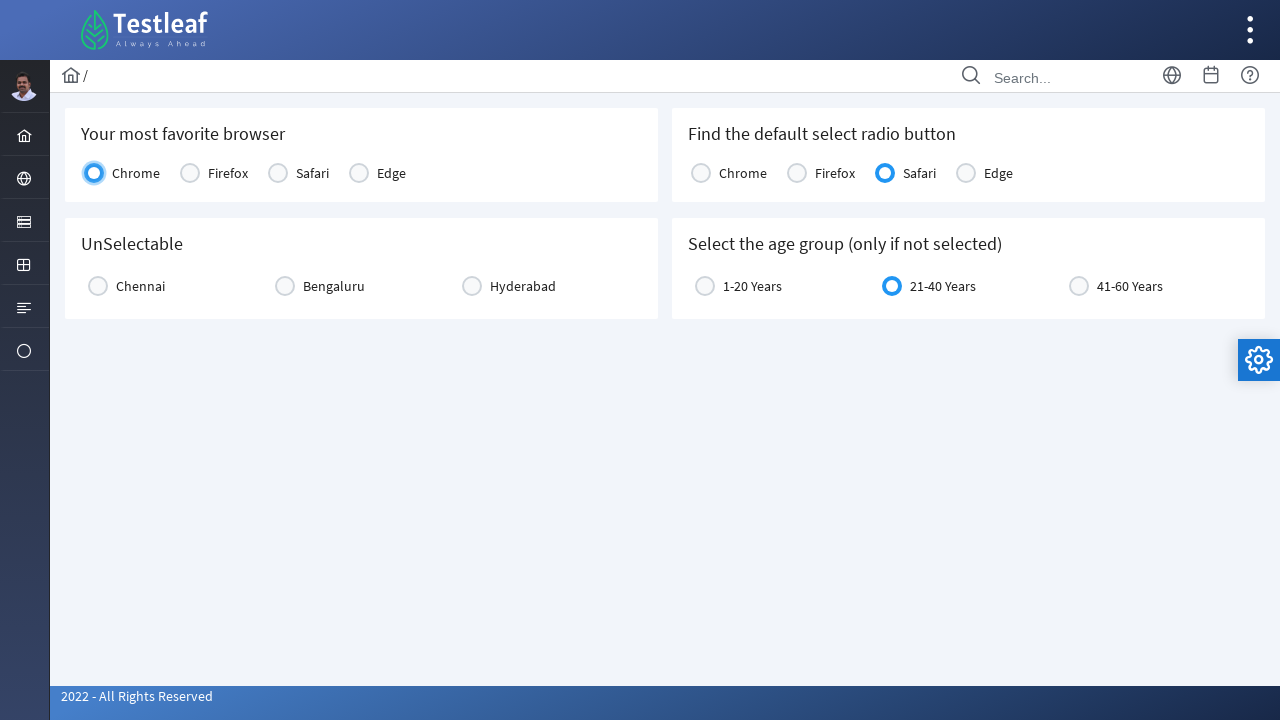

Selected 'Chennai' as preferred city at (98, 286) on xpath=//label[text()='Chennai']/preceding::span[1]
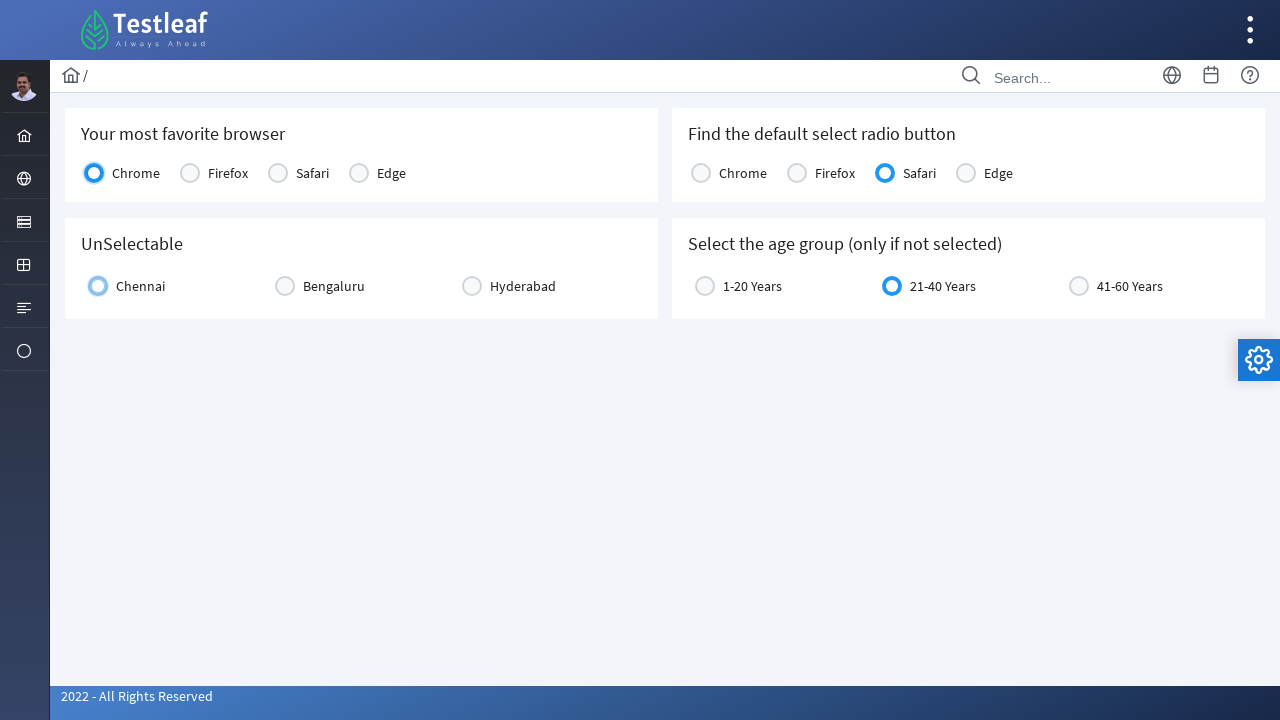

Safari radio button became visible and verified its state
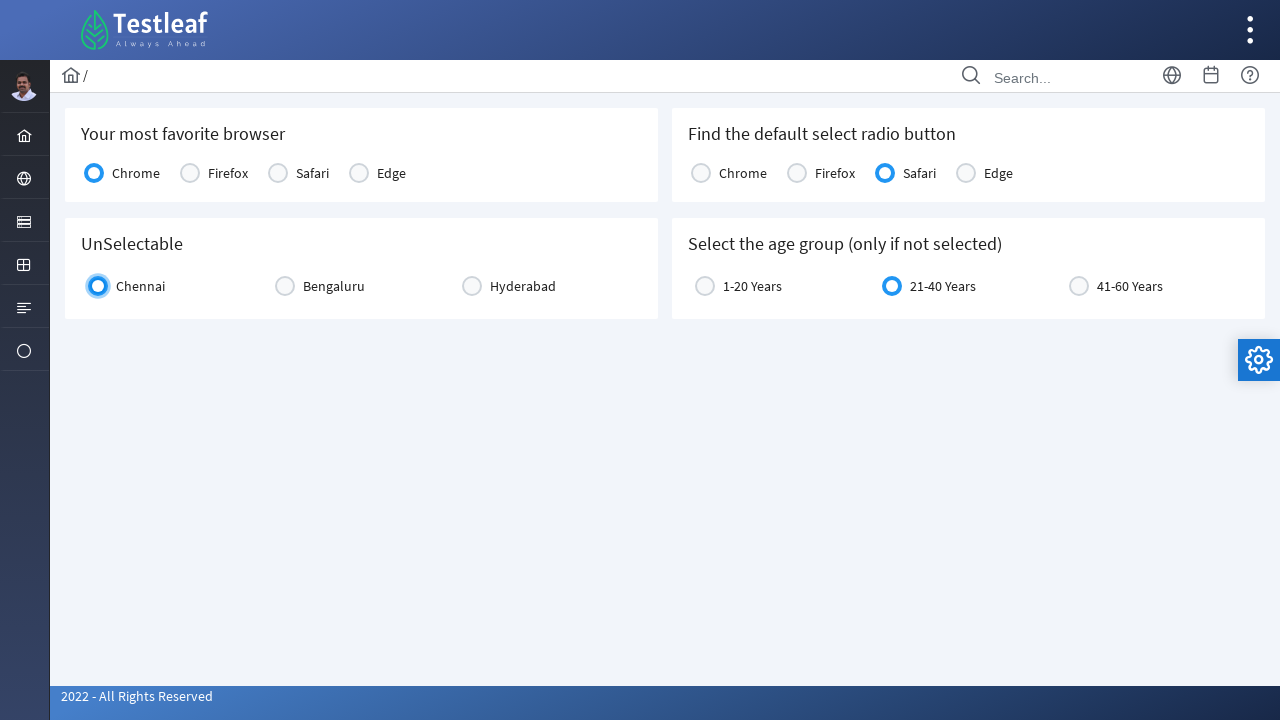

Age group radio button '21-40 Years' became visible and verified its state
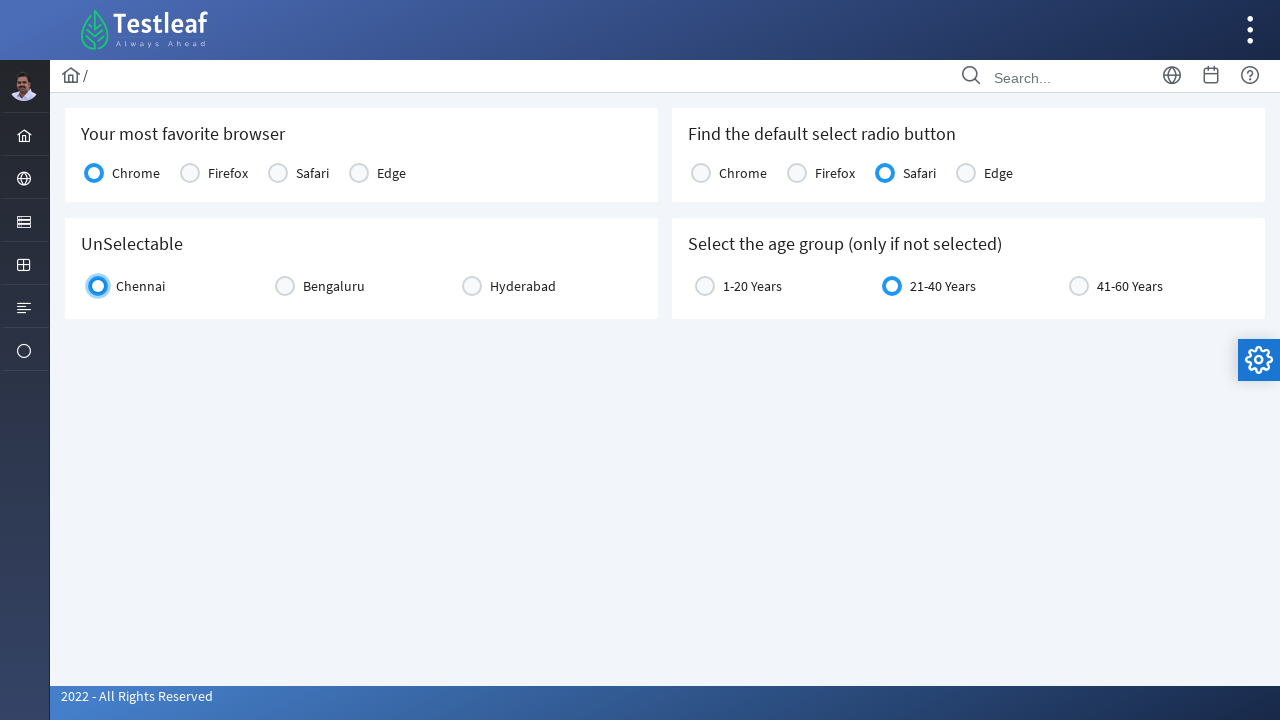

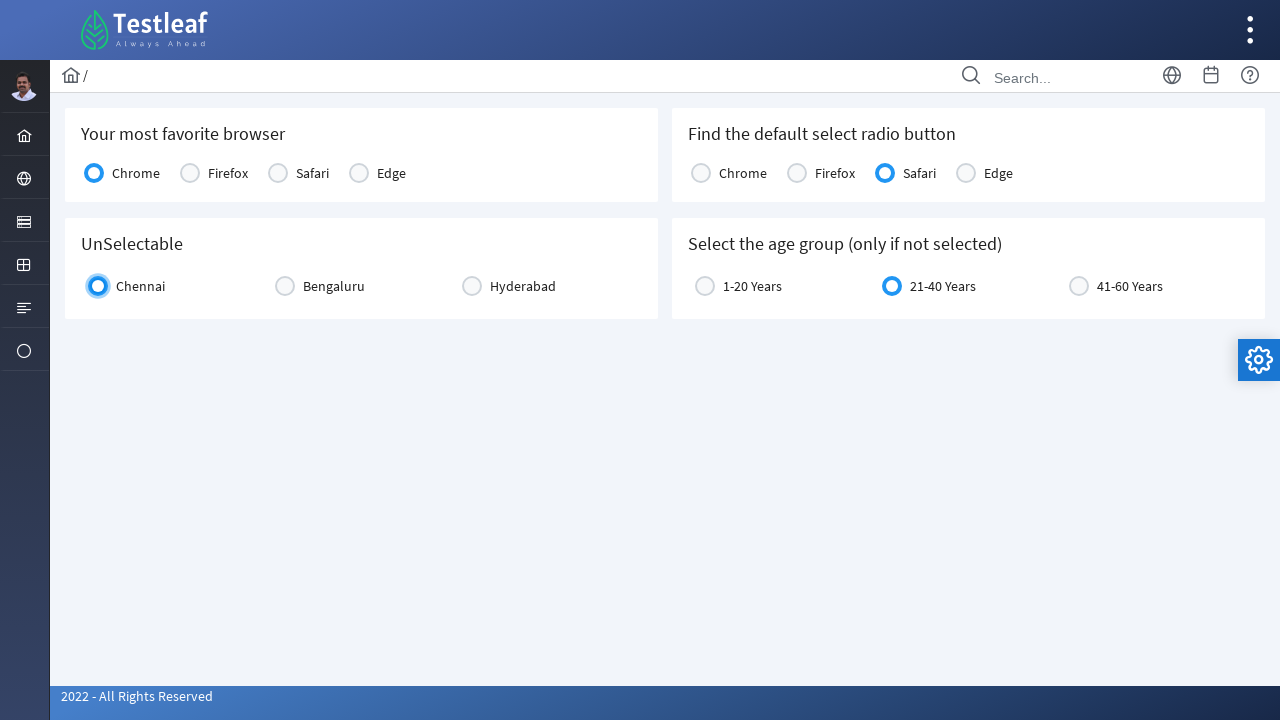